Tests dropdown/select element interaction by selecting an option with visible text "1" from a select element on a demo page.

Starting URL: http://suninjuly.github.io/selects1.html

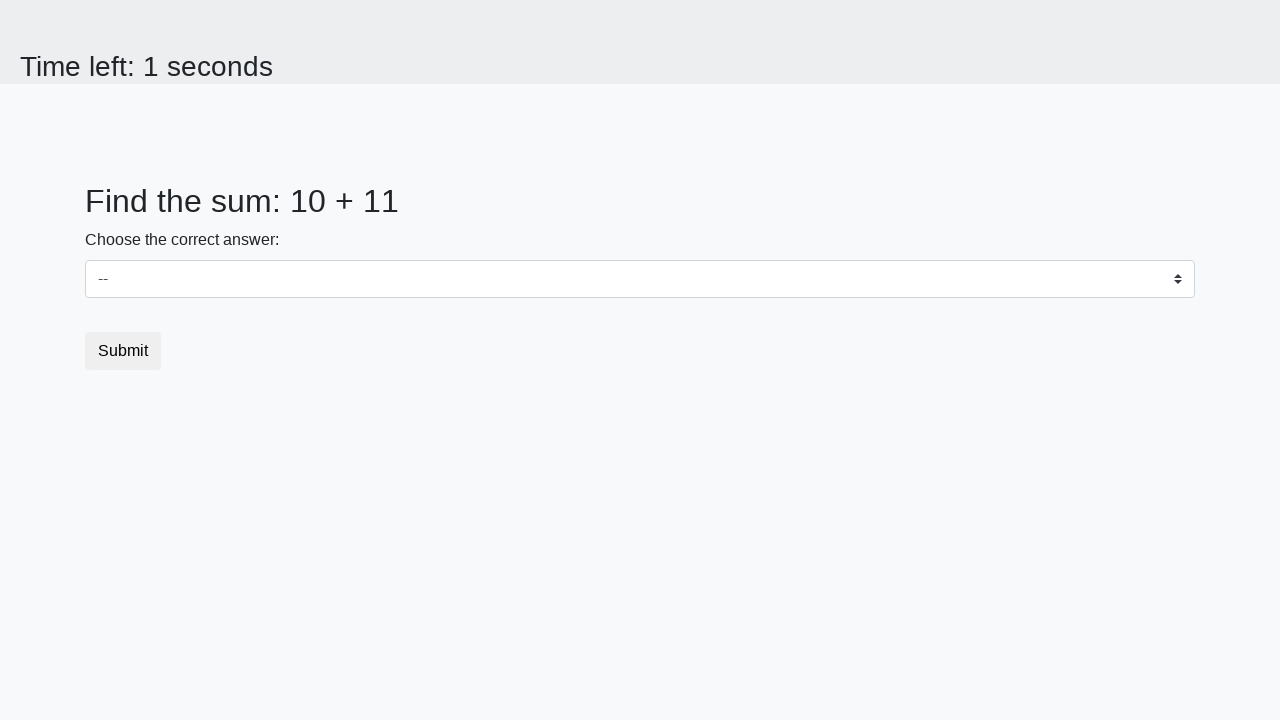

Selected option with visible text '1' from the select dropdown on select
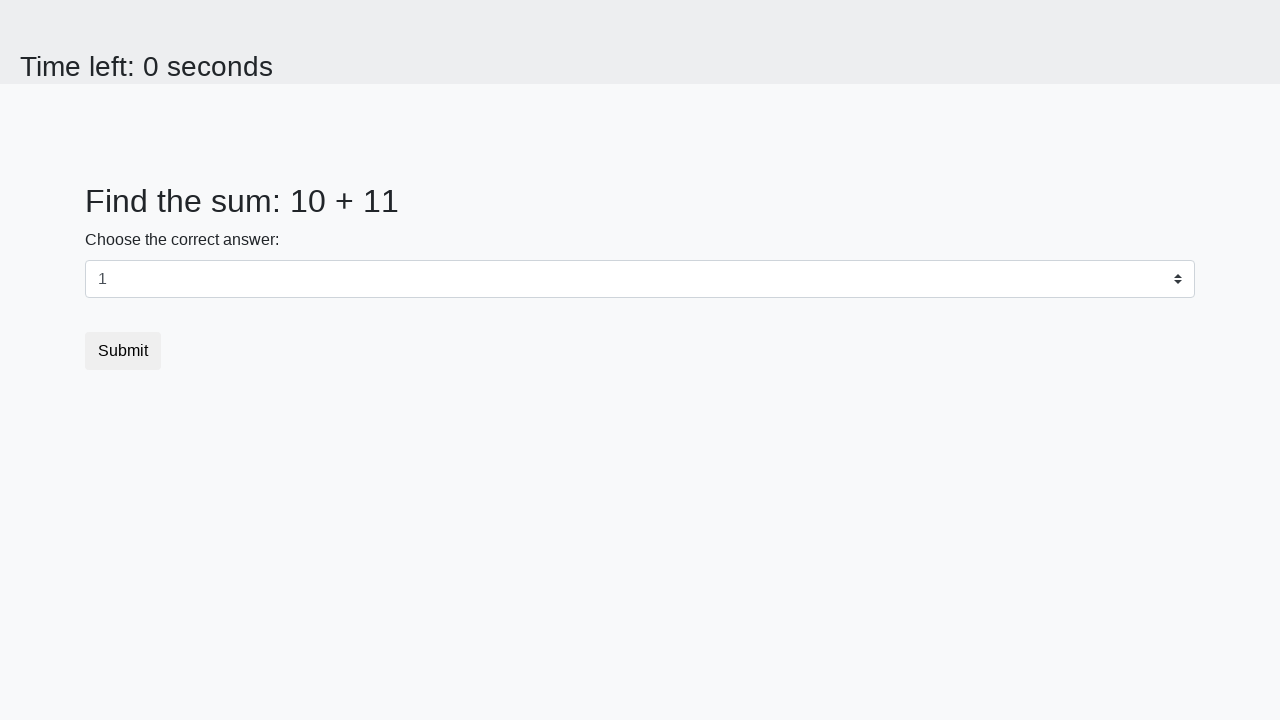

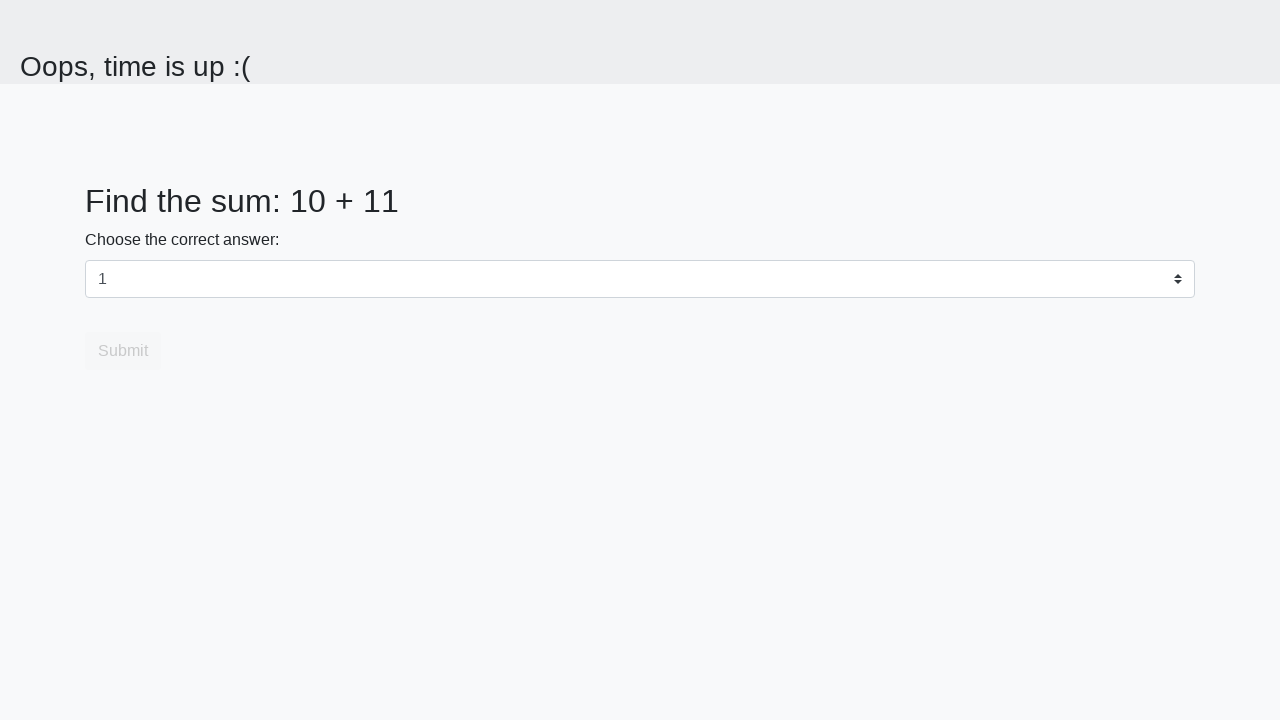